Tests that clicking the Add/Remove Elements link redirects to the Add/Remove Elements page

Starting URL: https://the-internet.herokuapp.com/

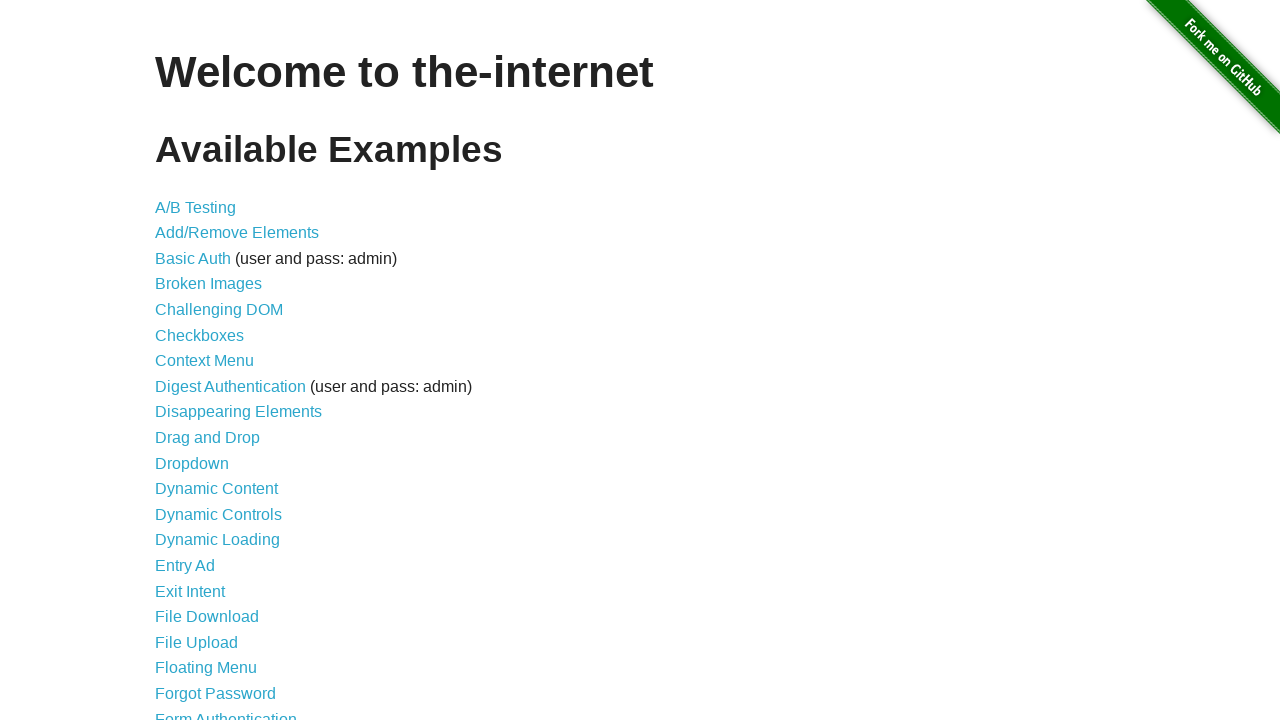

Clicked the Add/Remove Elements link at (237, 233) on a[href='/add_remove_elements/']
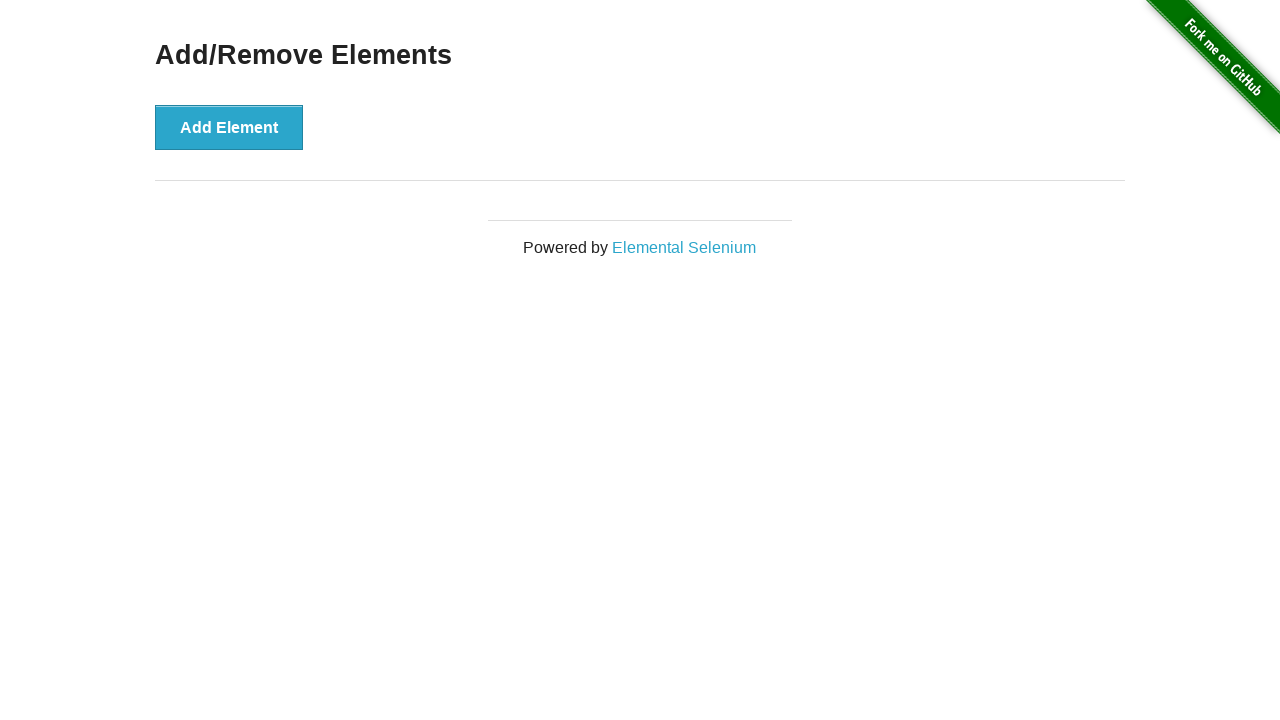

Add/Remove Elements page header loaded
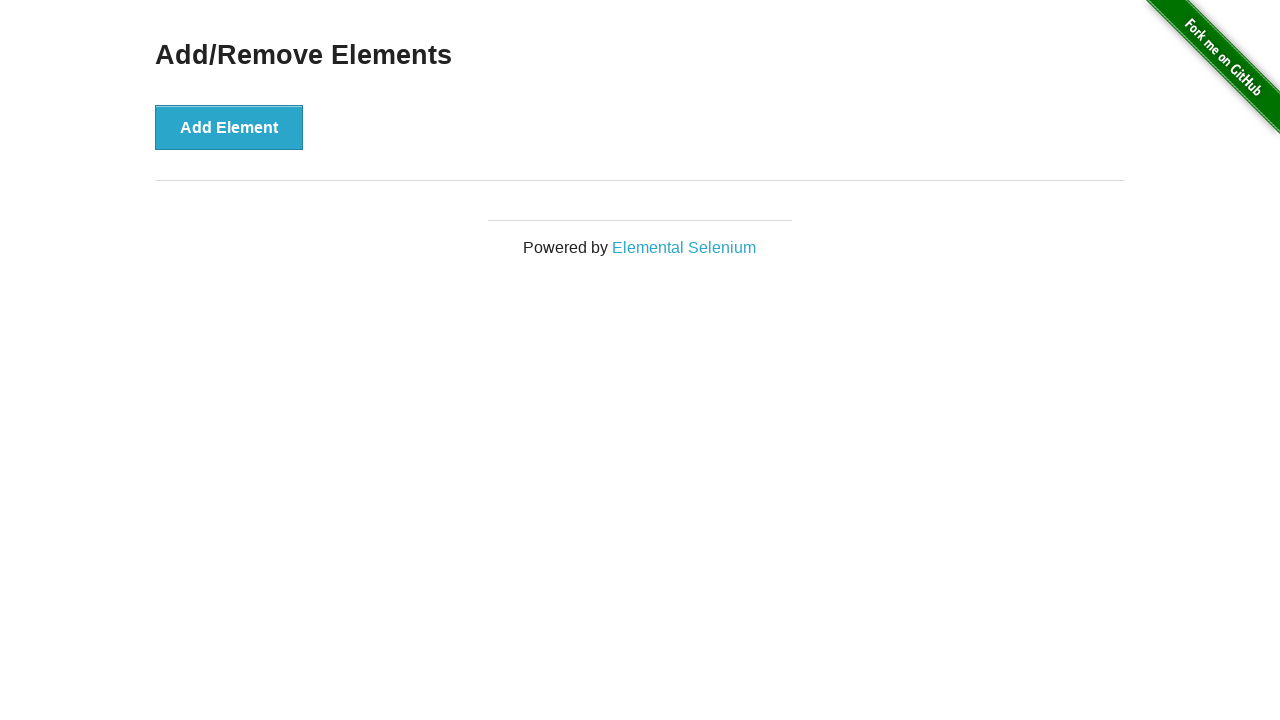

Retrieved header text from page
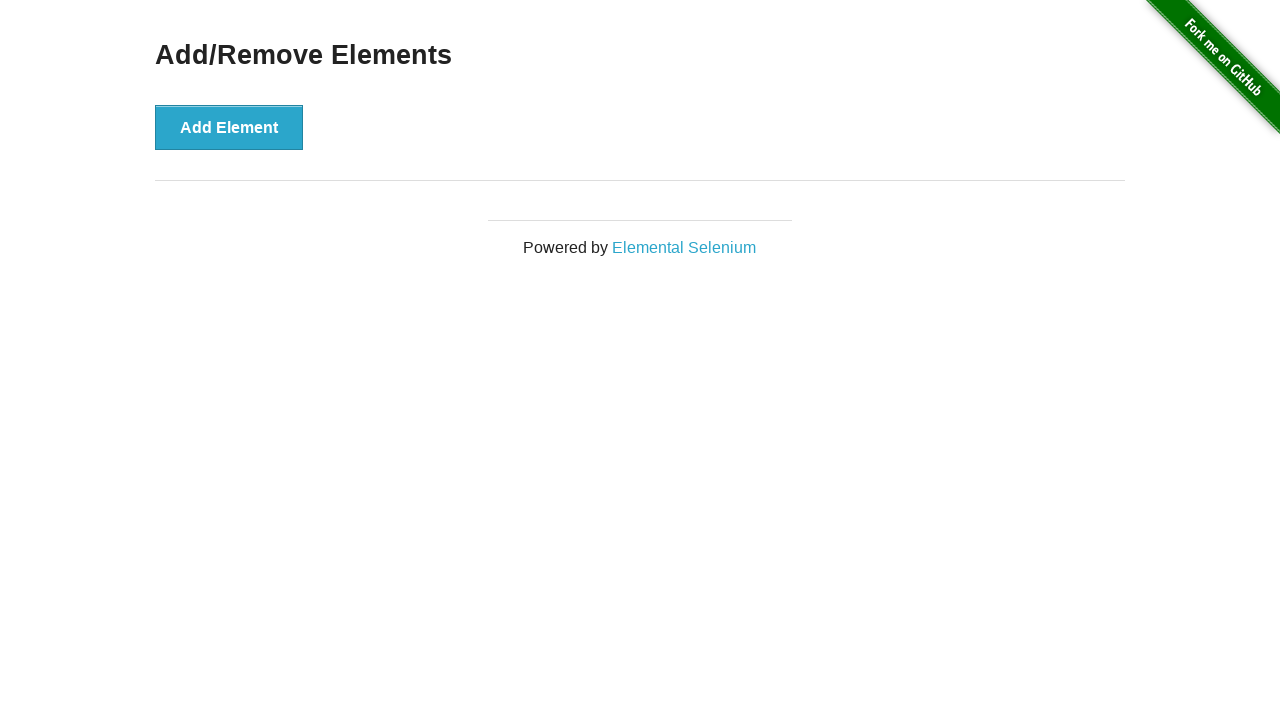

Verified header text matches 'Add/Remove Elements'
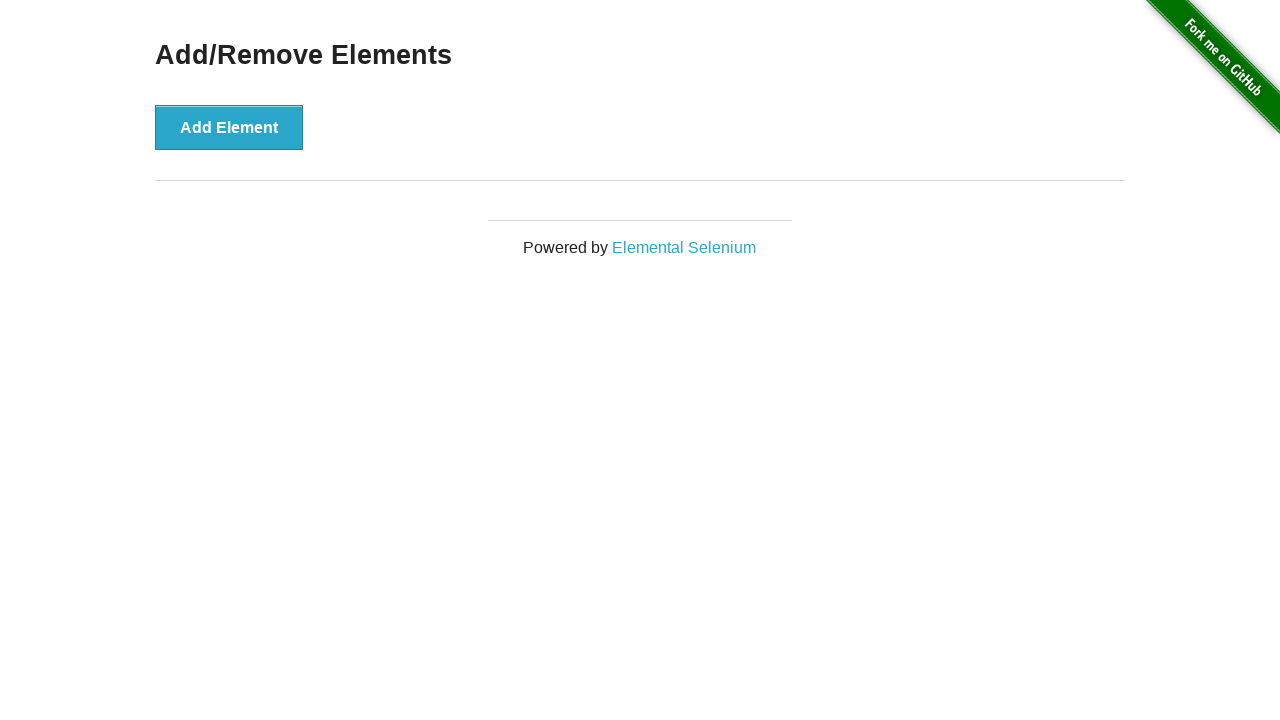

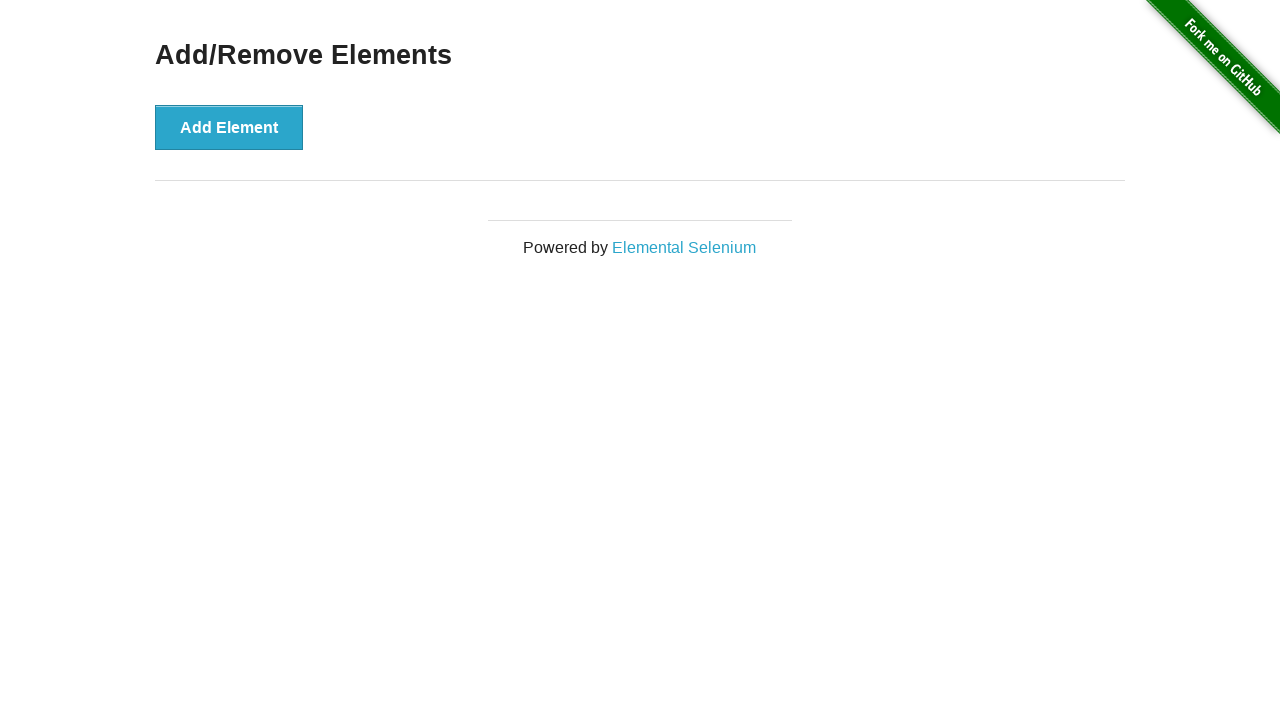